Tests timeout configuration by clicking a button that triggers an AJAX request with a custom action timeout.

Starting URL: http://uitestingplayground.com/ajax

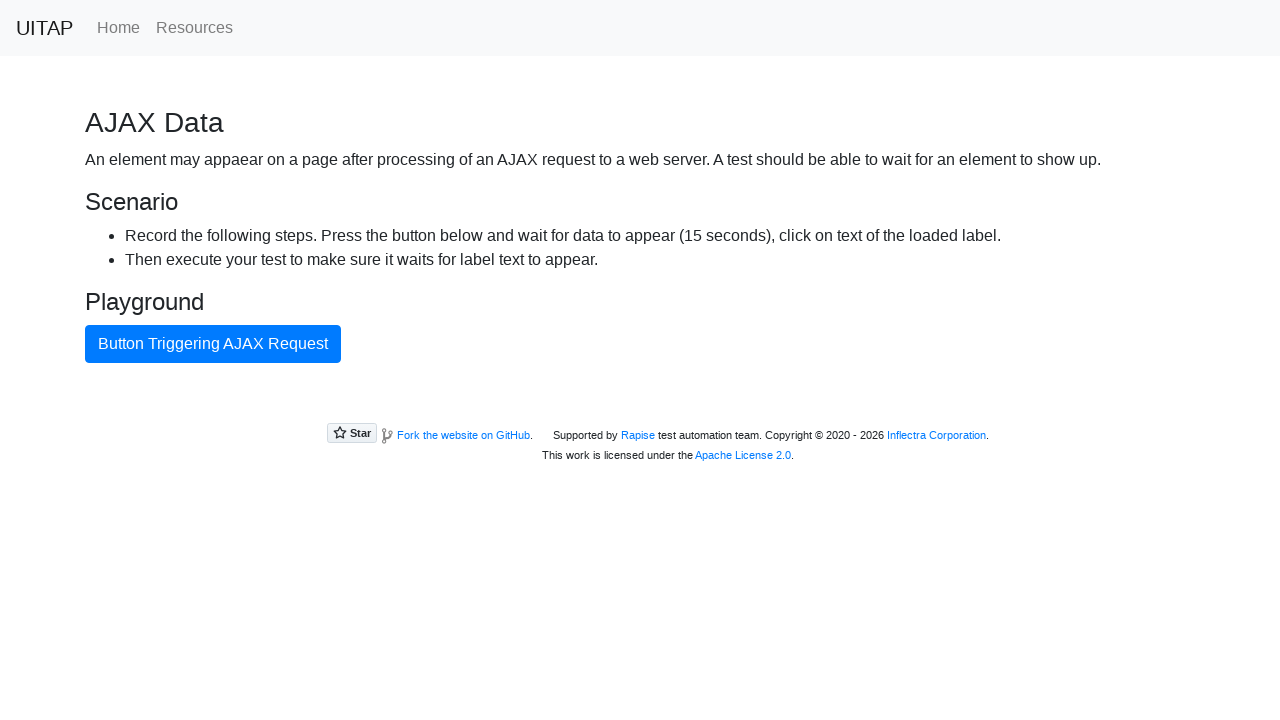

Clicked button triggering AJAX request at (213, 344) on internal:text="Button Triggering AJAX Request"i
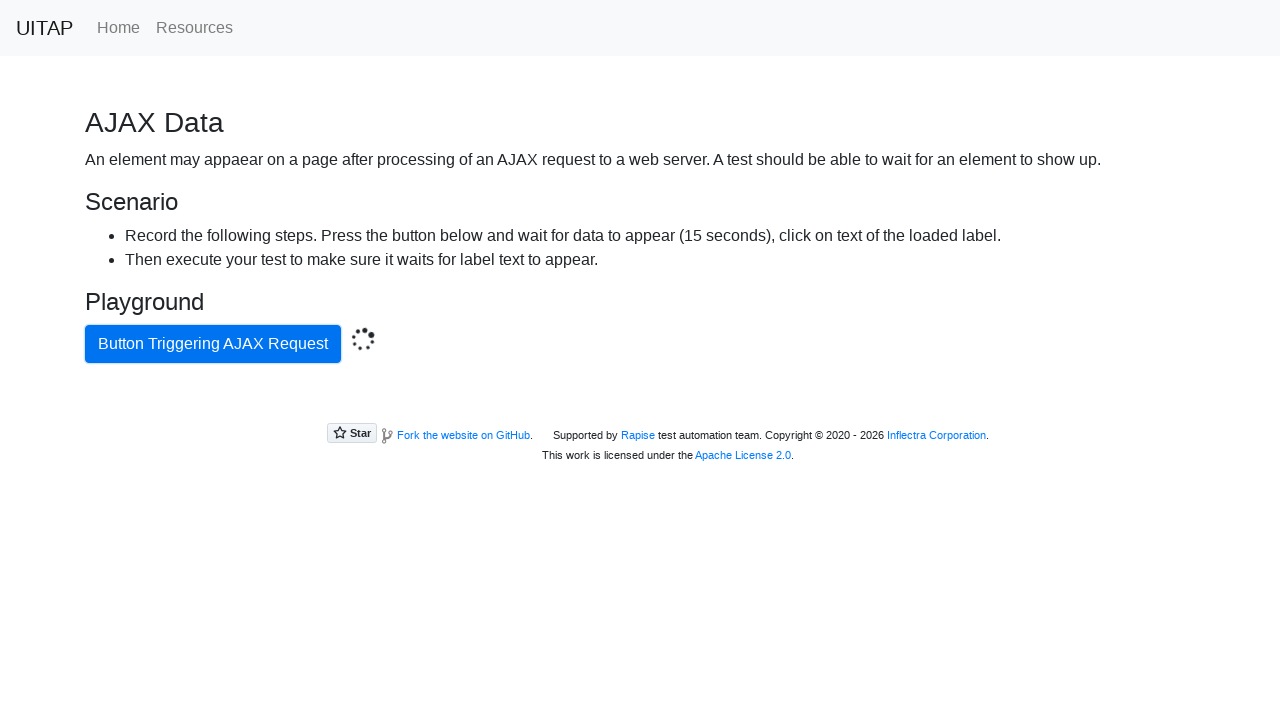

Clicked success button with 16000ms timeout after AJAX request completed at (640, 405) on .bg-success
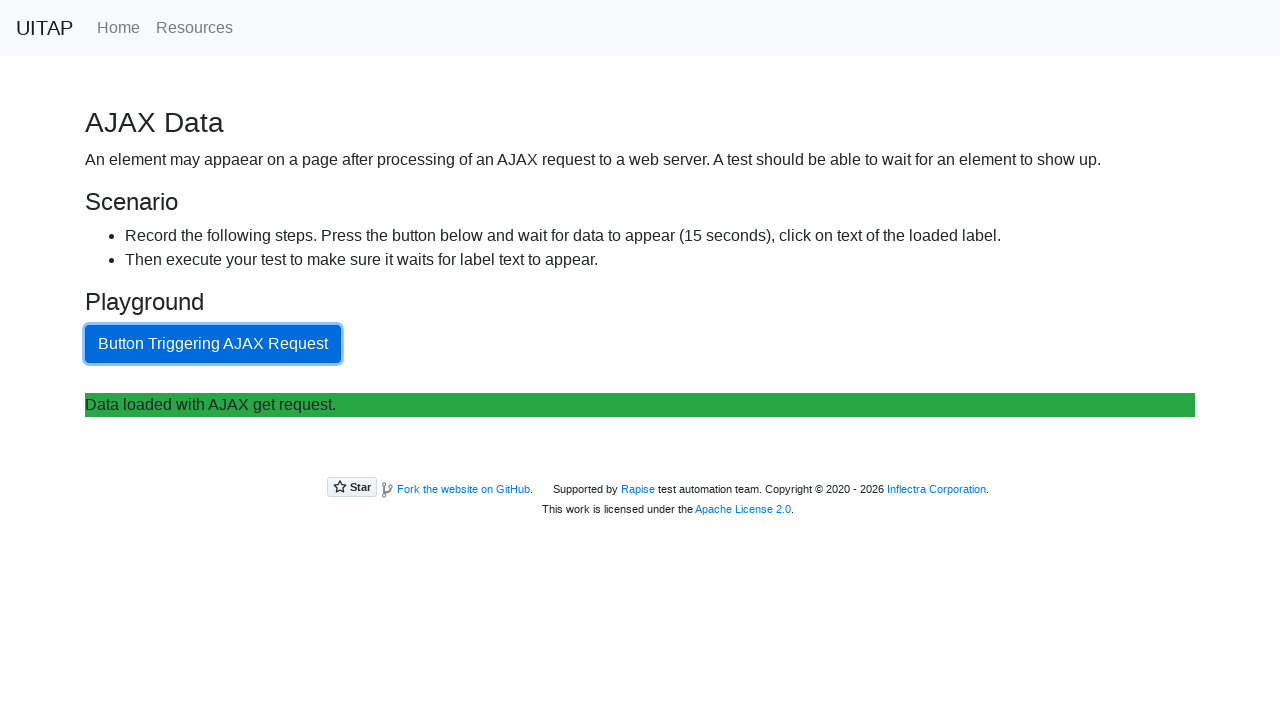

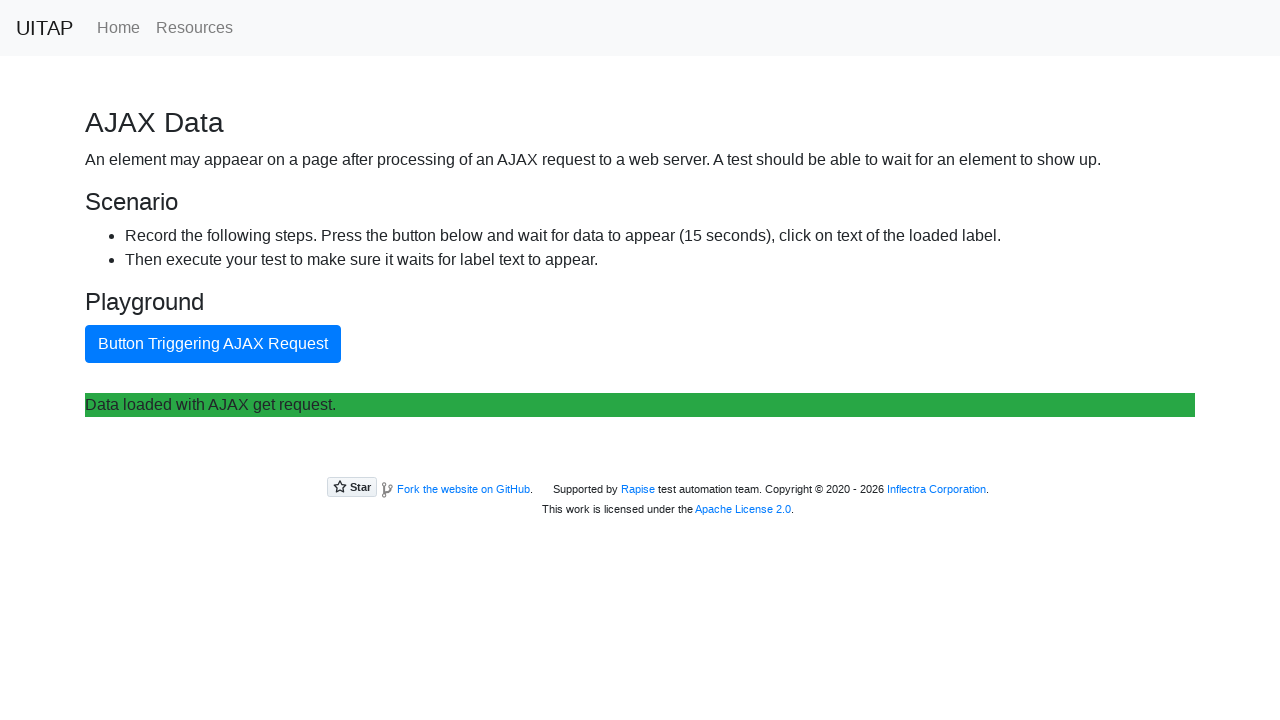